Tests dynamic controls functionality by clicking the Enable button, Remove button, Add button (after removal), and then clicking the checkbox that appears.

Starting URL: https://the-internet.herokuapp.com/dynamic_controls

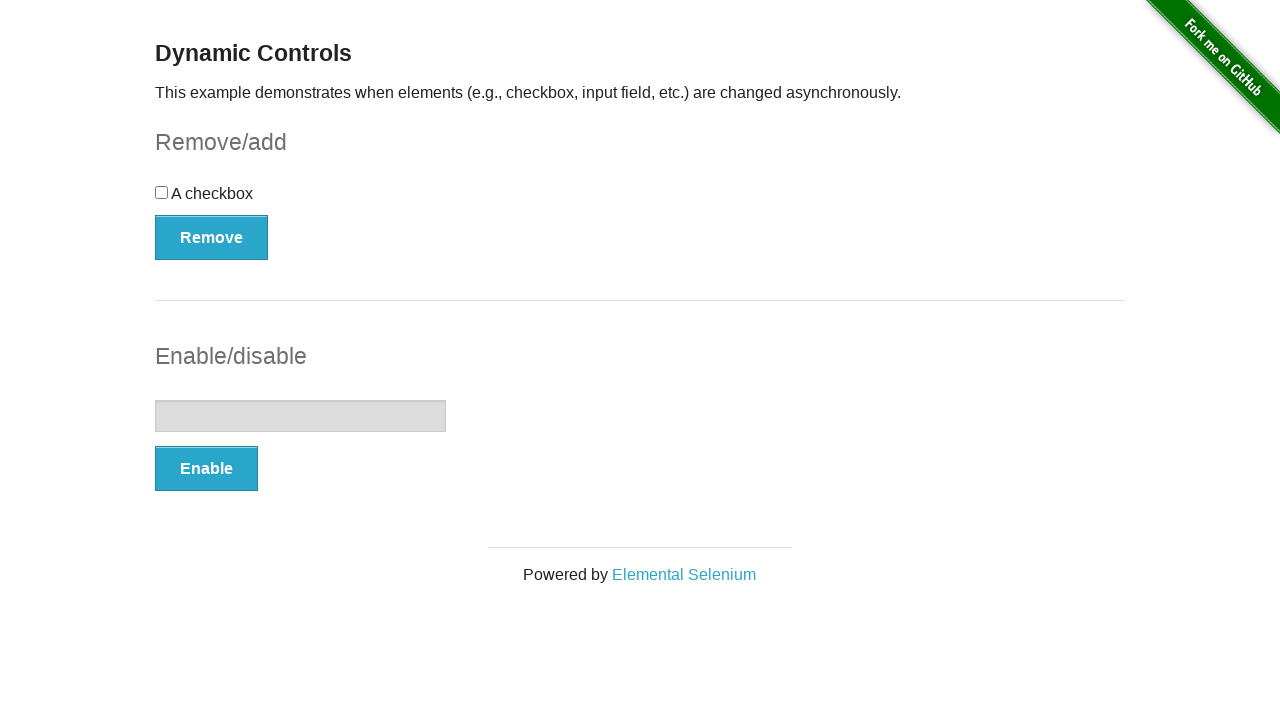

Clicked the Enable button to enable the checkbox at (206, 469) on xpath=/html/body/div[2]/div/div[1]/form[2]/button
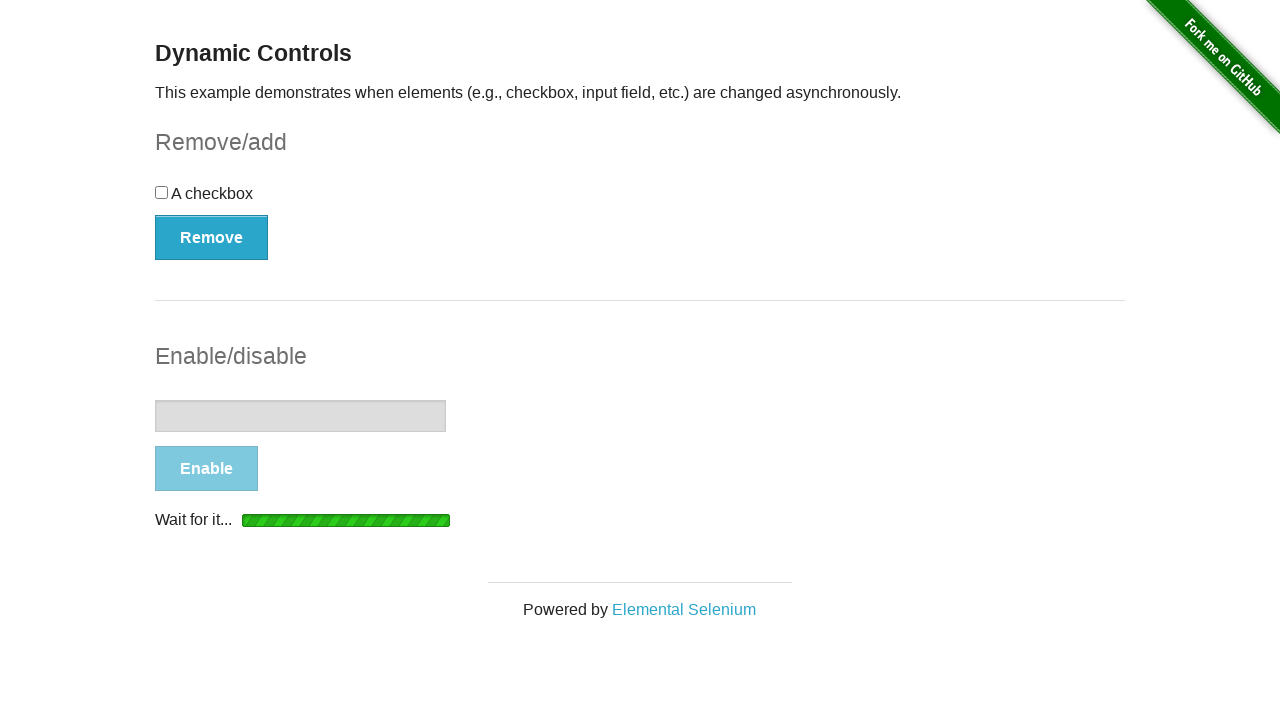

Waited for Enable button to become visible
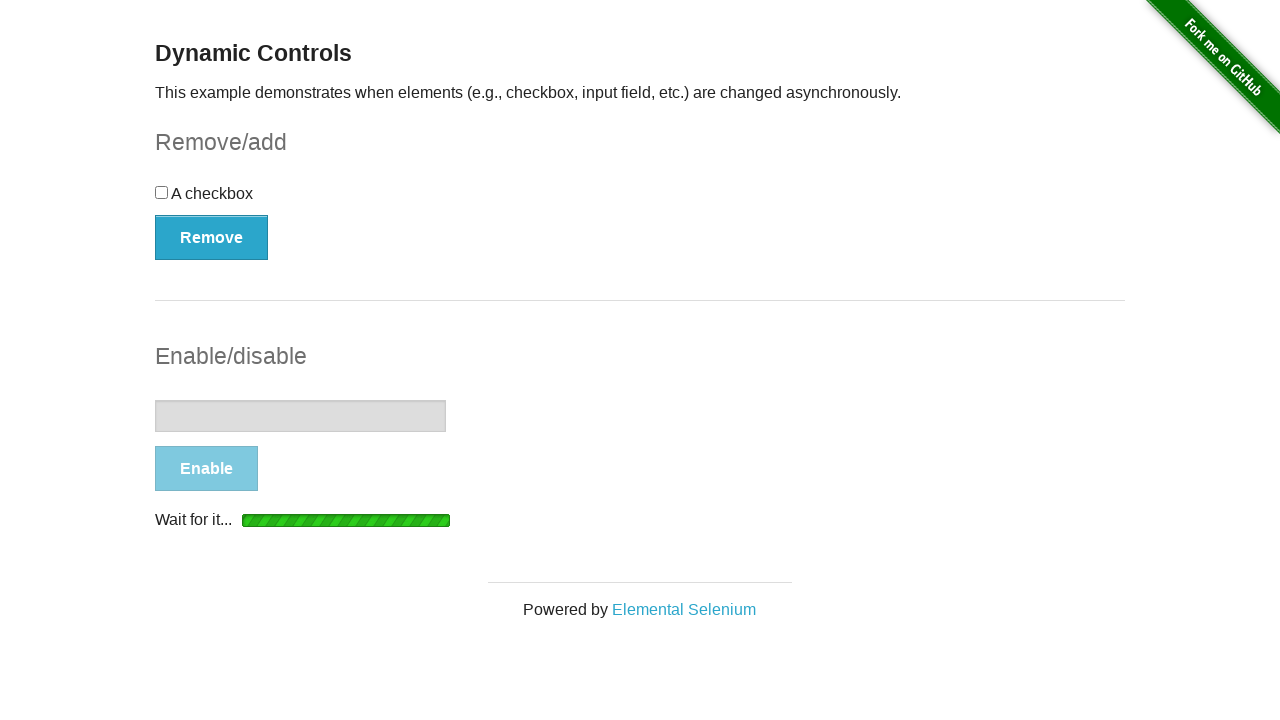

Waited for animation to complete
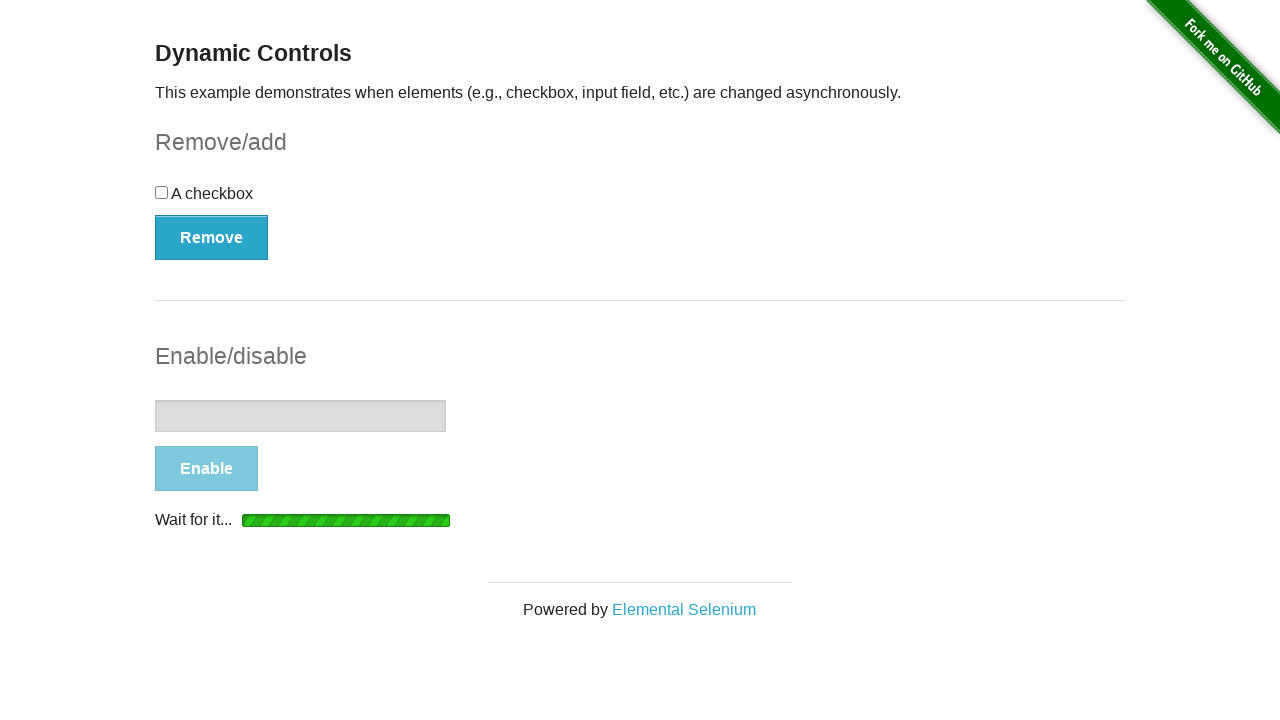

Clicked the Remove button to remove the checkbox at (212, 237) on xpath=/html/body/div[2]/div/div[1]/form[1]/button
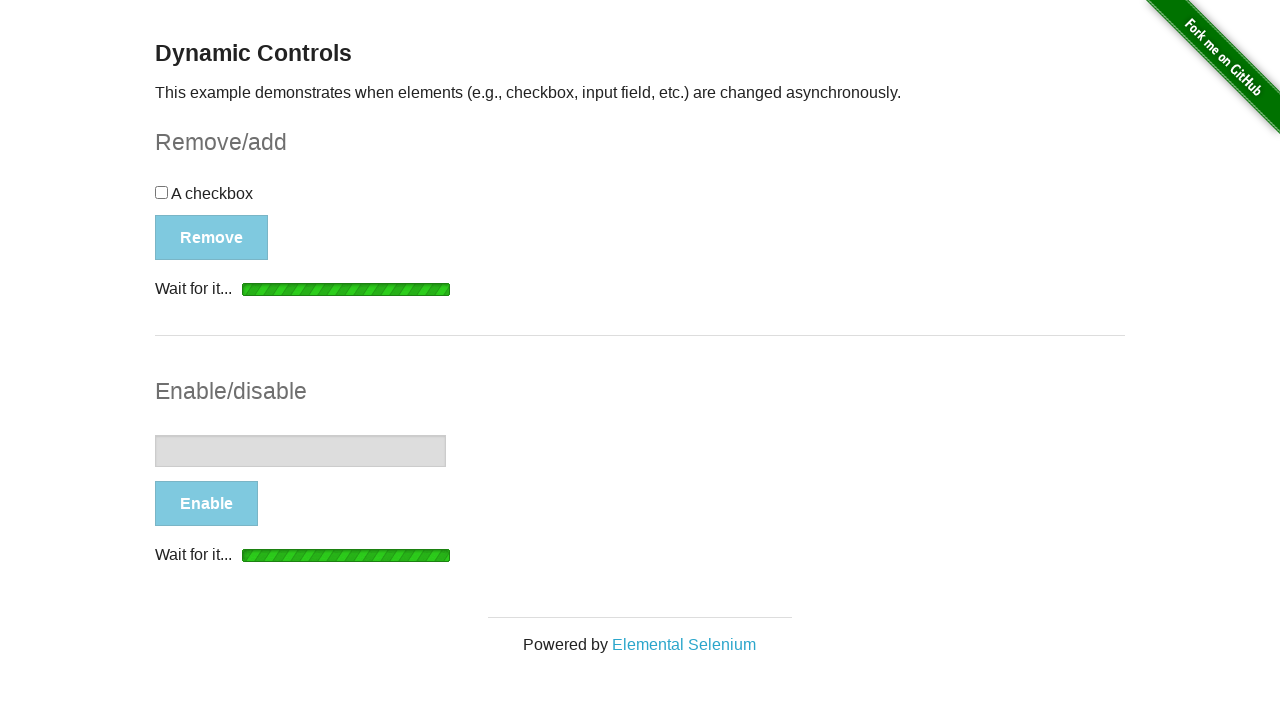

Waited for Add button to appear after checkbox removal
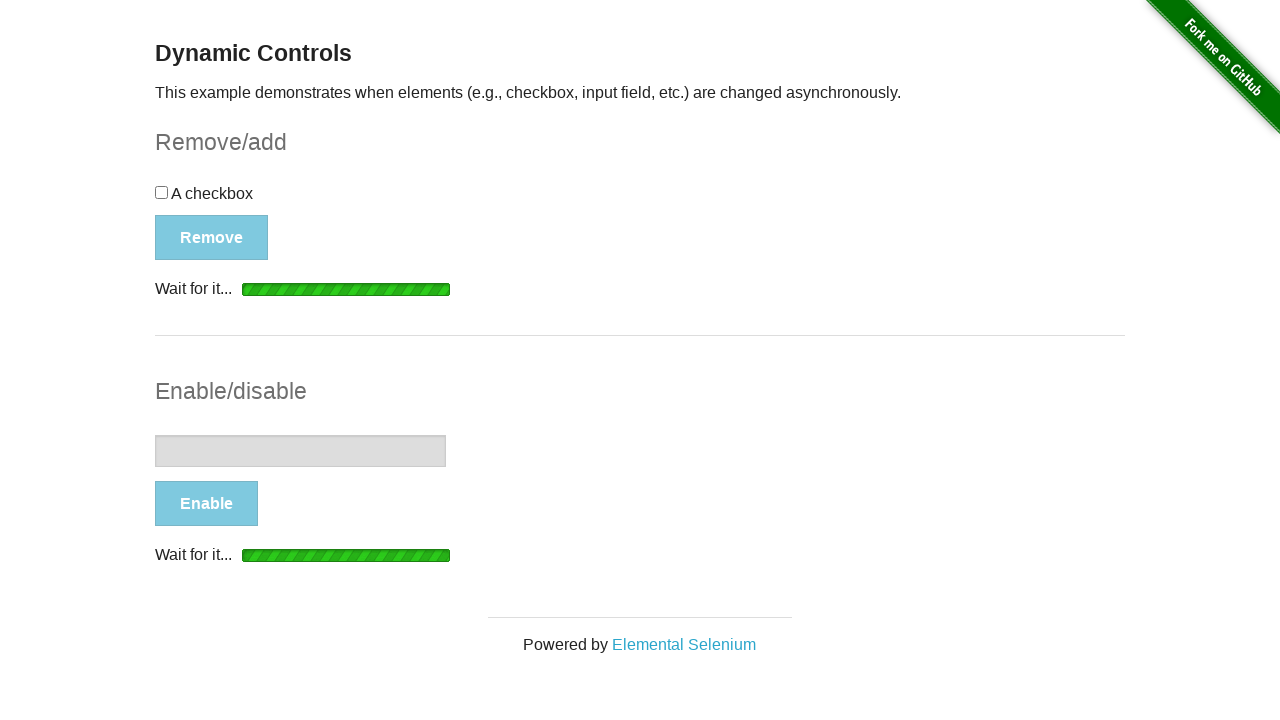

Waited for animation to complete after removal
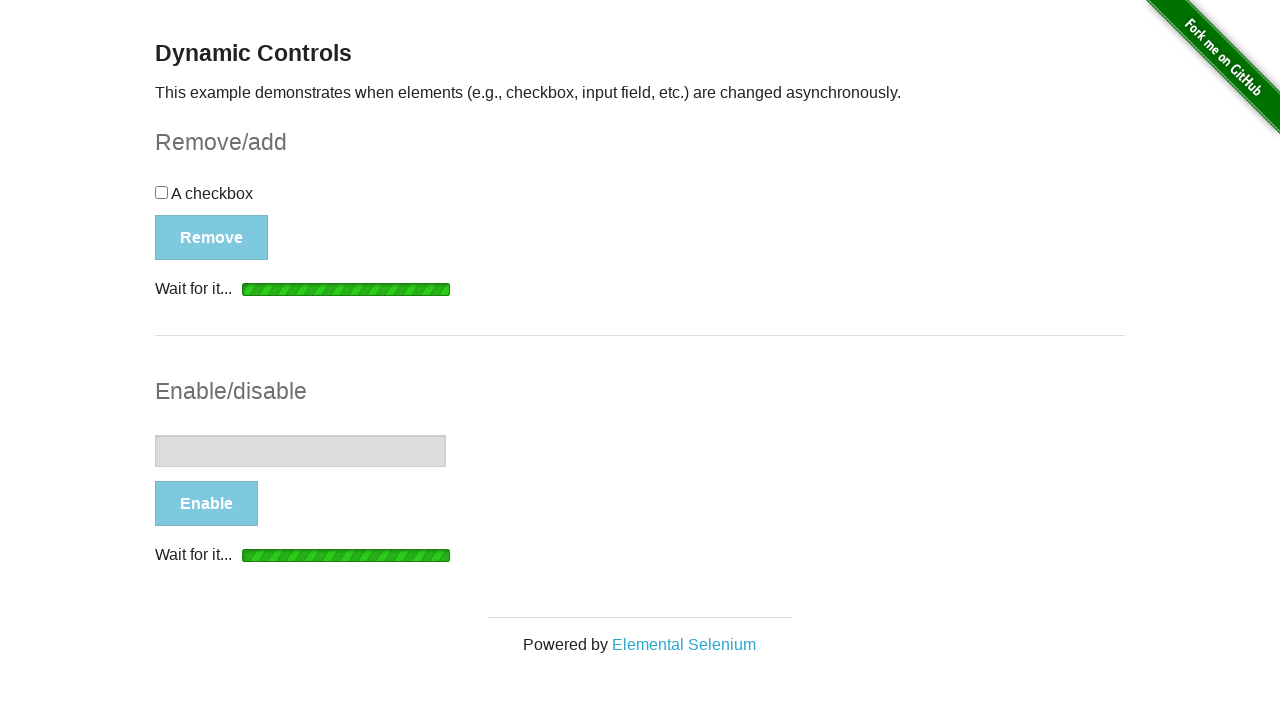

Clicked the Add button to restore the checkbox at (196, 208) on xpath=/html/body/div[2]/div/div[1]/form[1]/button
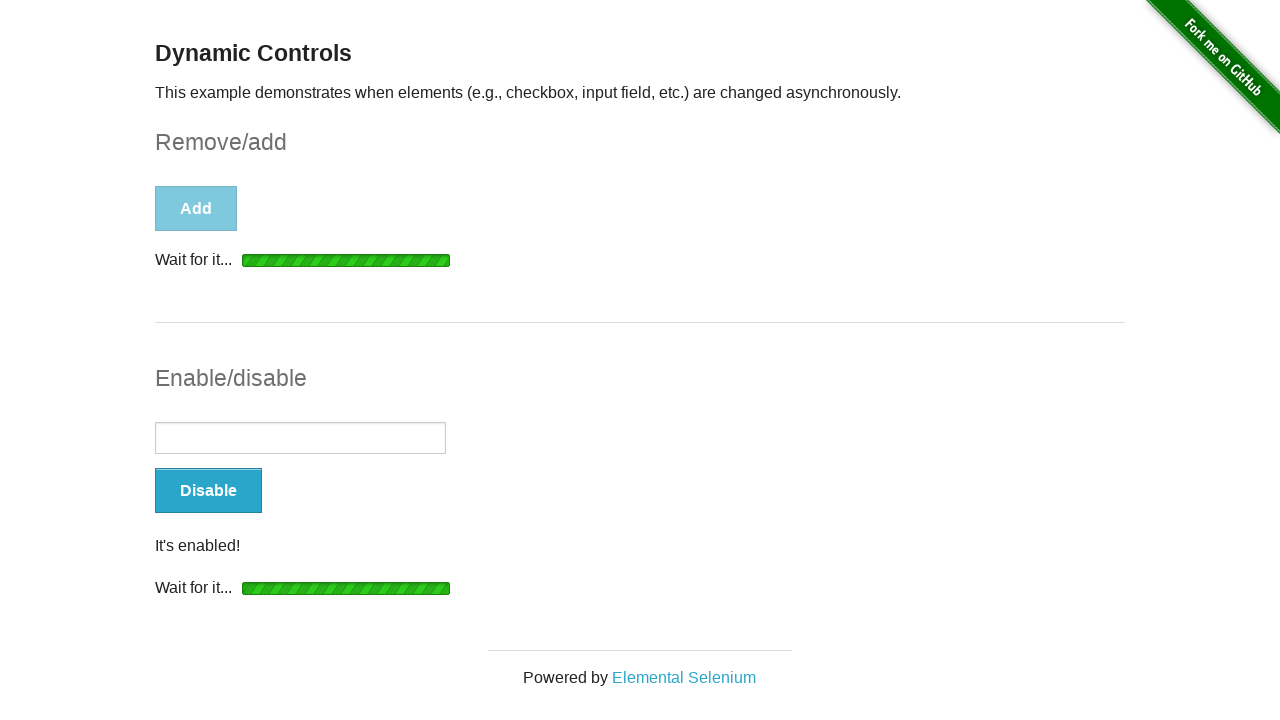

Waited for the checkbox to appear after being added back
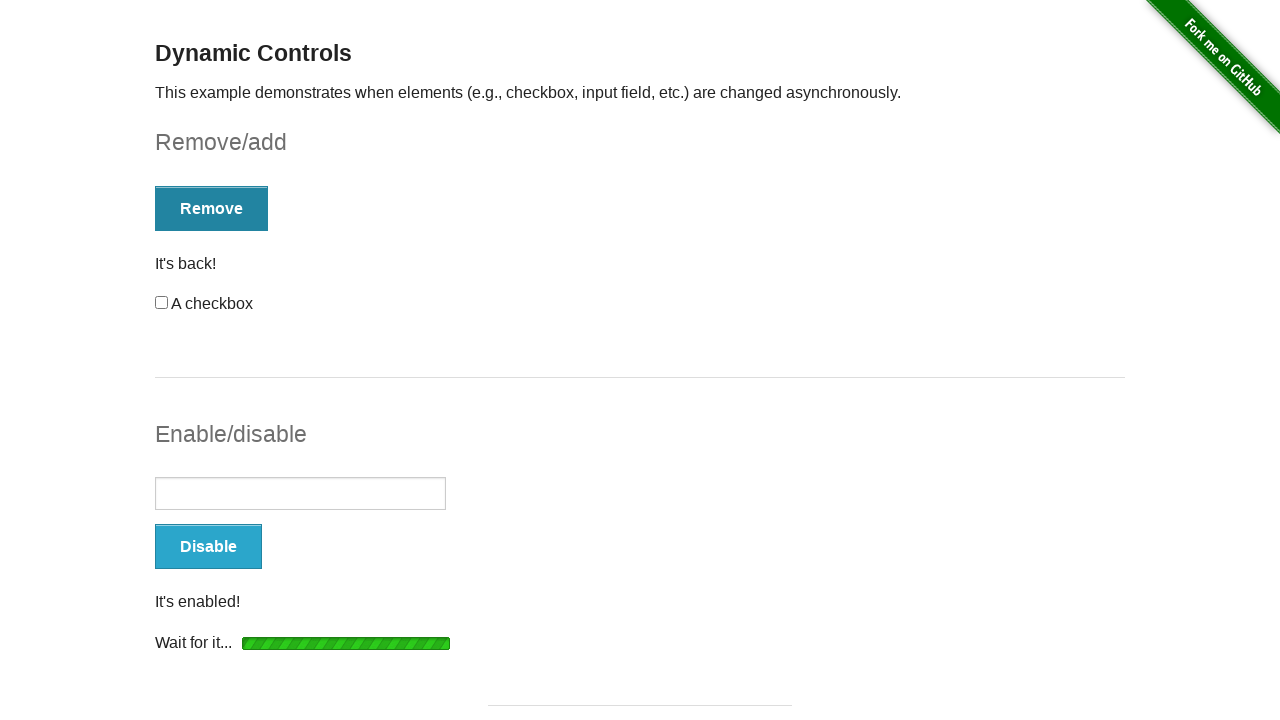

Clicked the restored checkbox to select it at (162, 303) on #checkbox
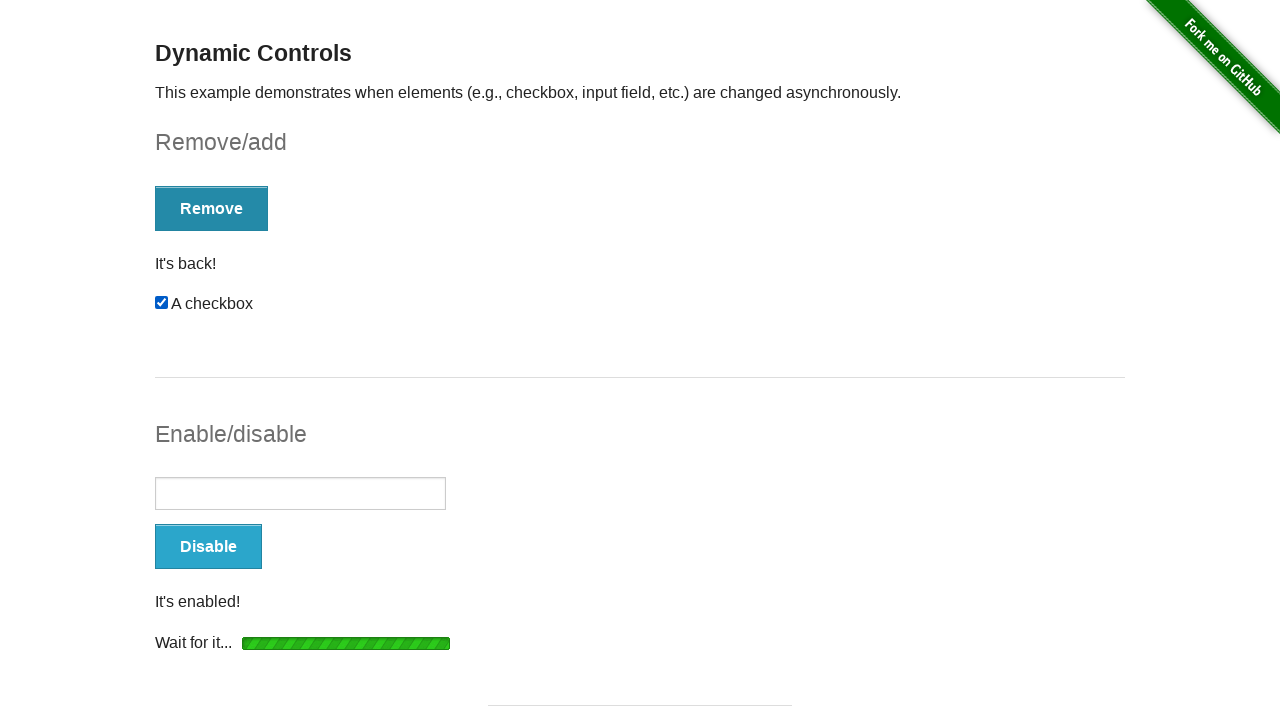

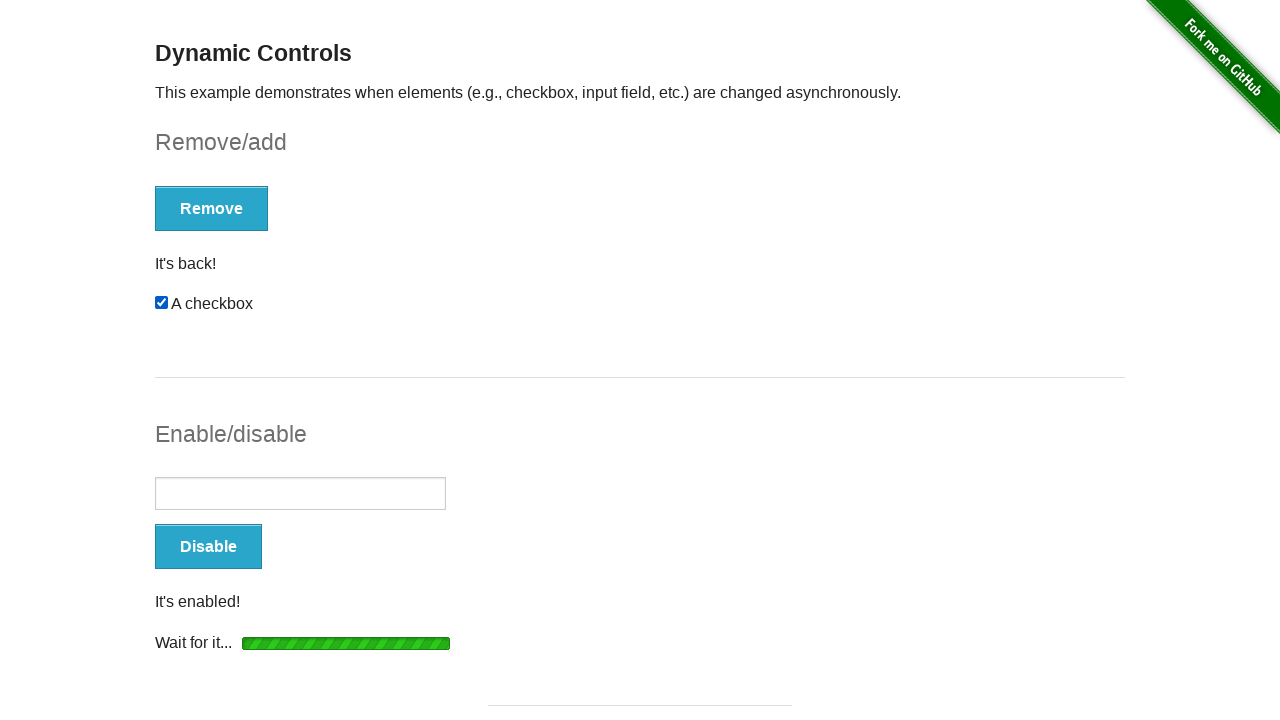